Tests drag and drop functionality by dragging element A onto element B

Starting URL: https://the-internet.herokuapp.com/drag_and_drop

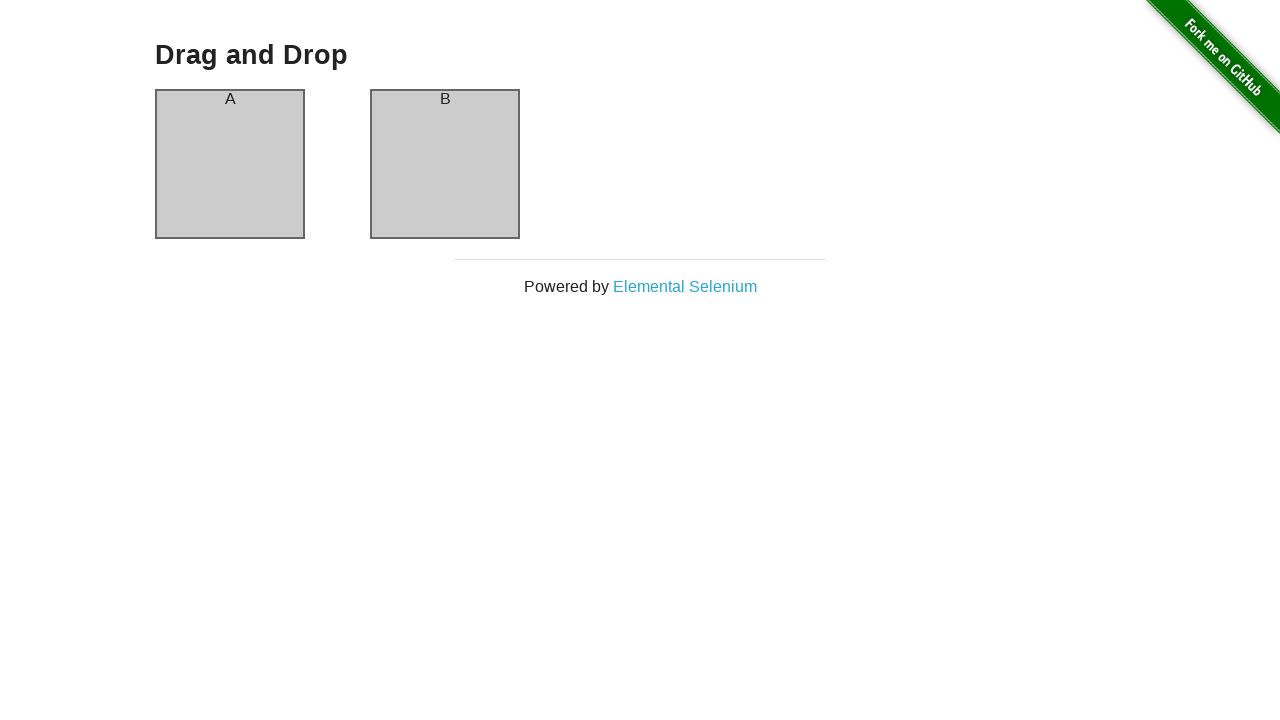

Navigated to drag and drop test page
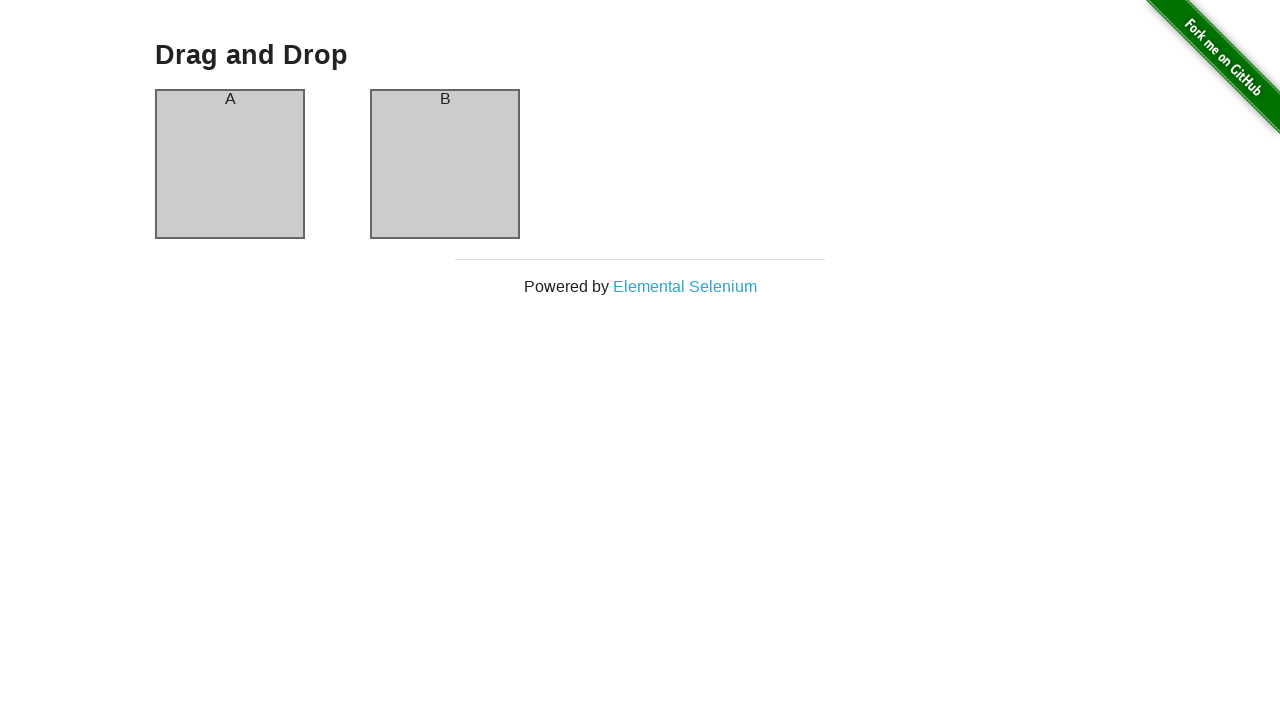

Located element A (column-a)
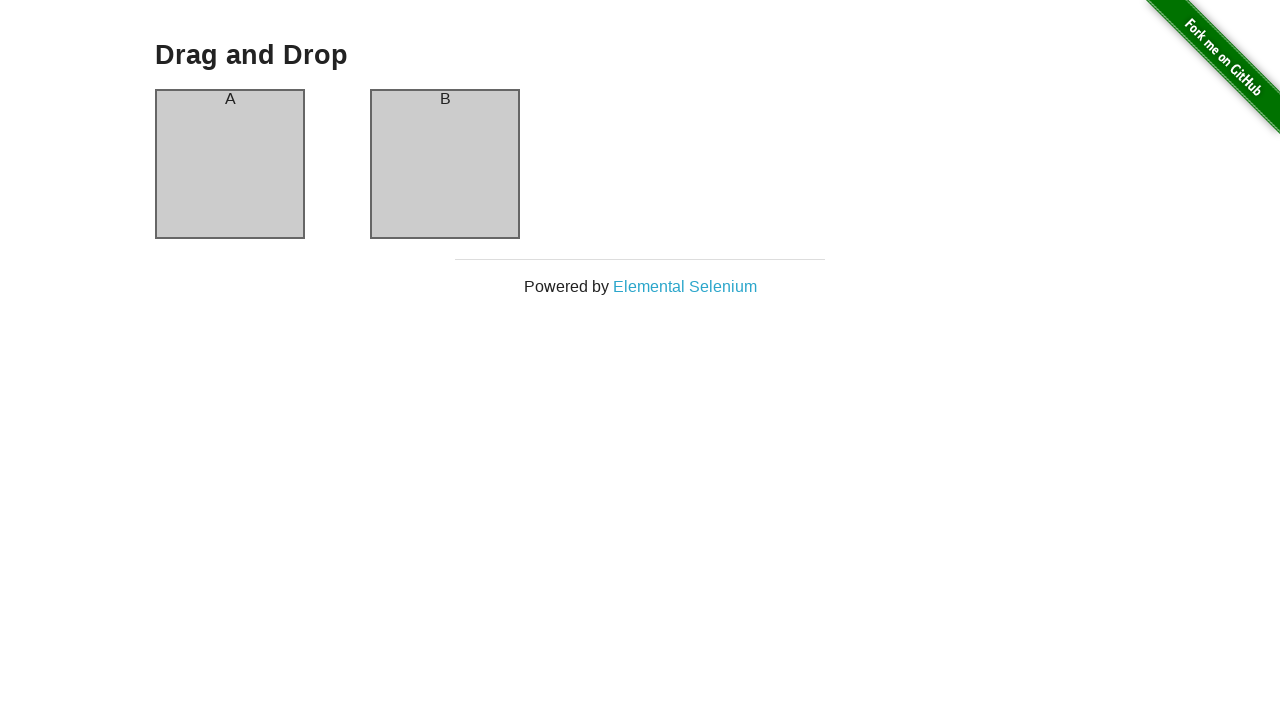

Located element B (column-b)
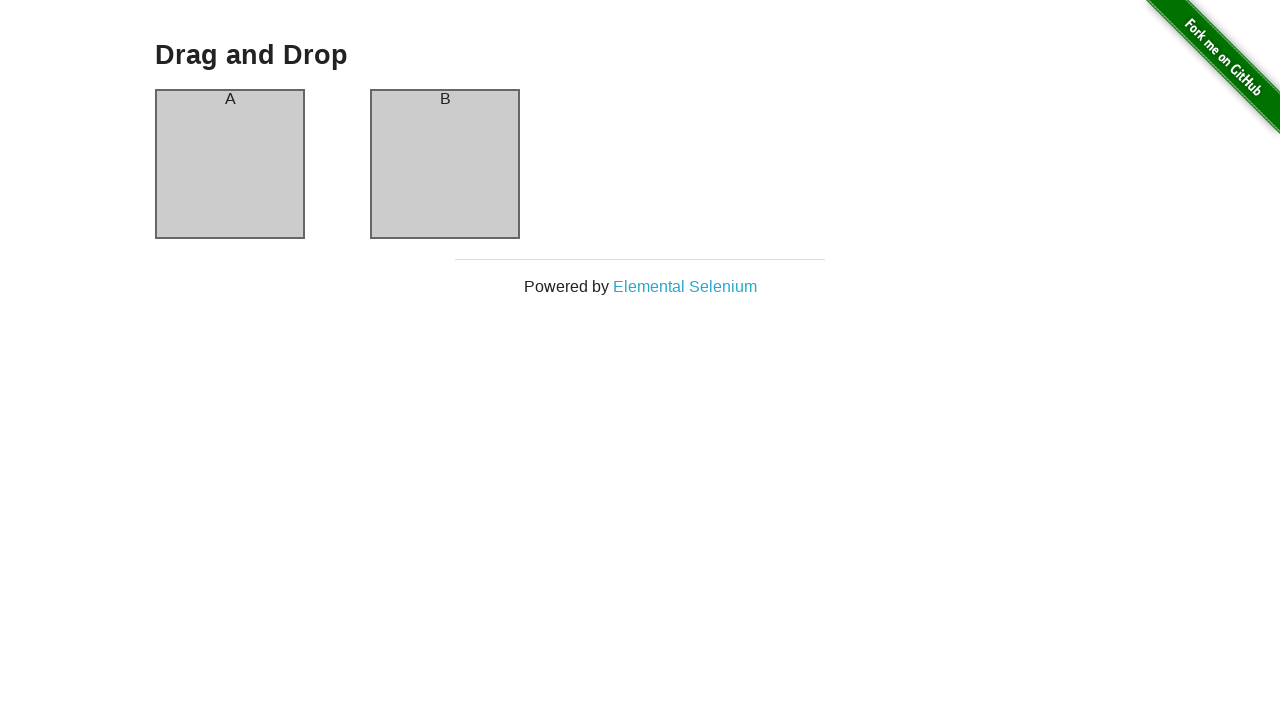

Dragged element A onto element B at (445, 164)
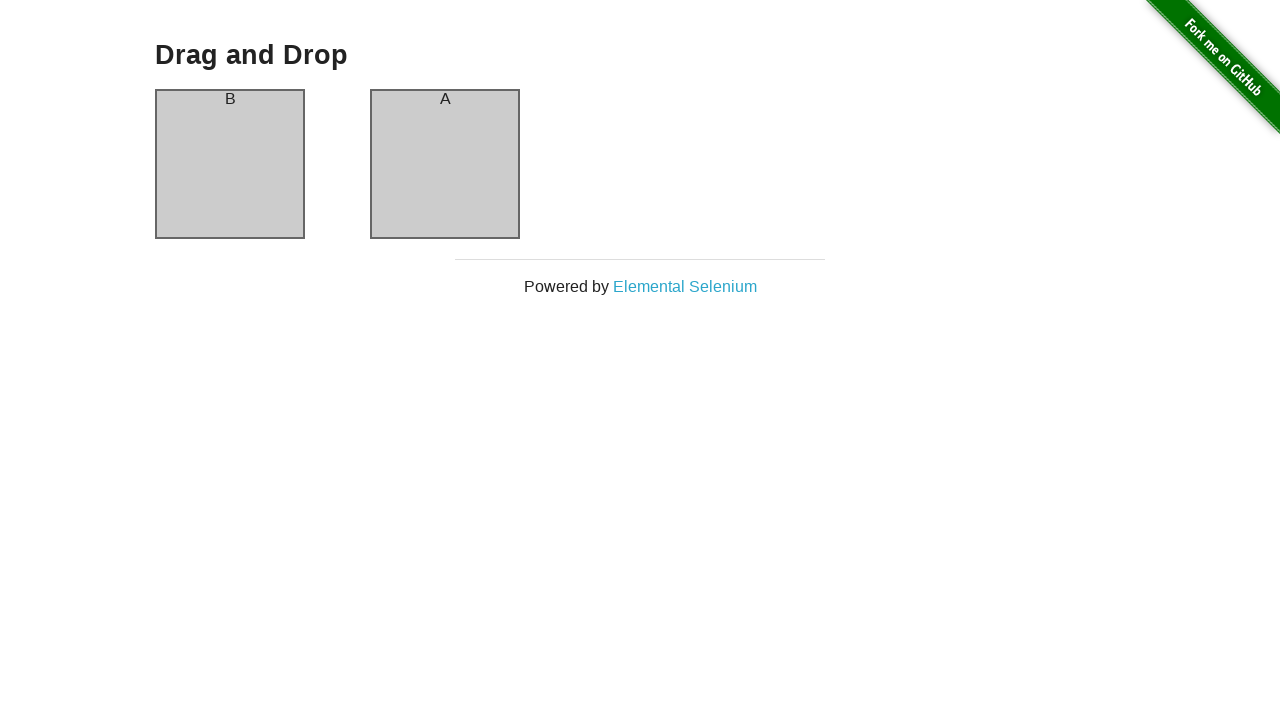

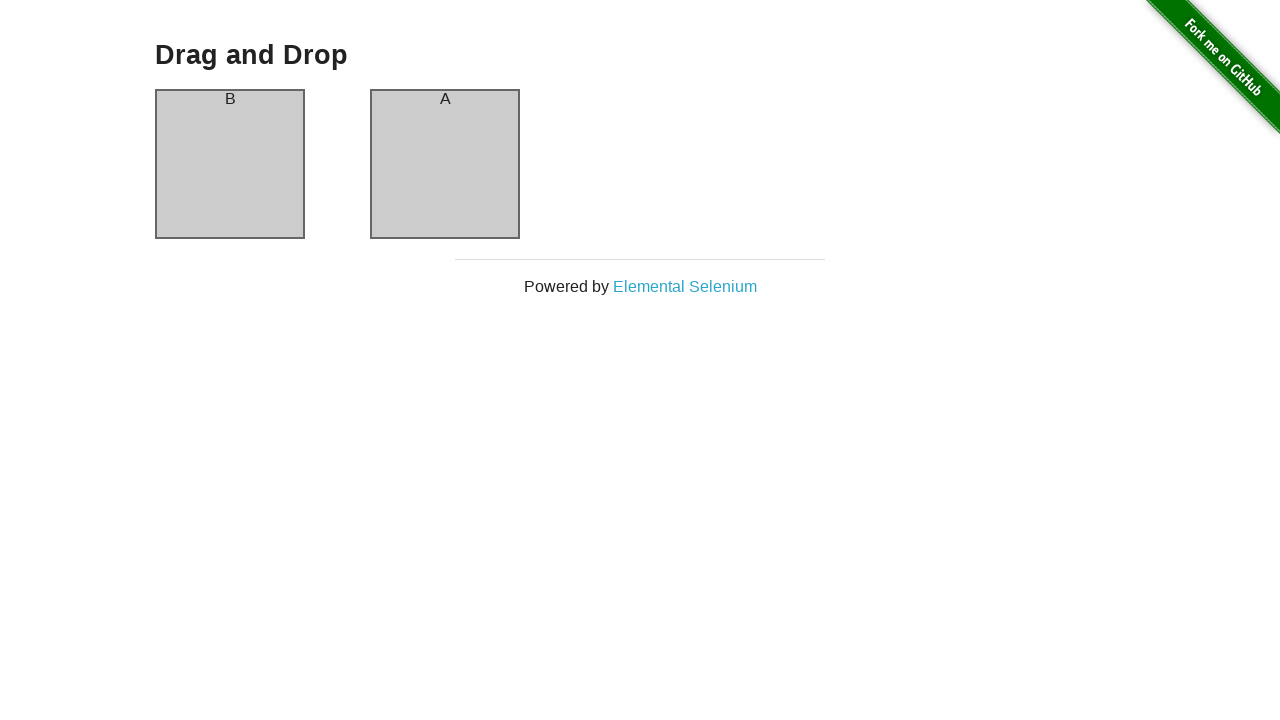